Tests sorting the Due column in table 2 using semantic class selectors instead of nth-of-type pseudo-classes

Starting URL: http://the-internet.herokuapp.com/tables

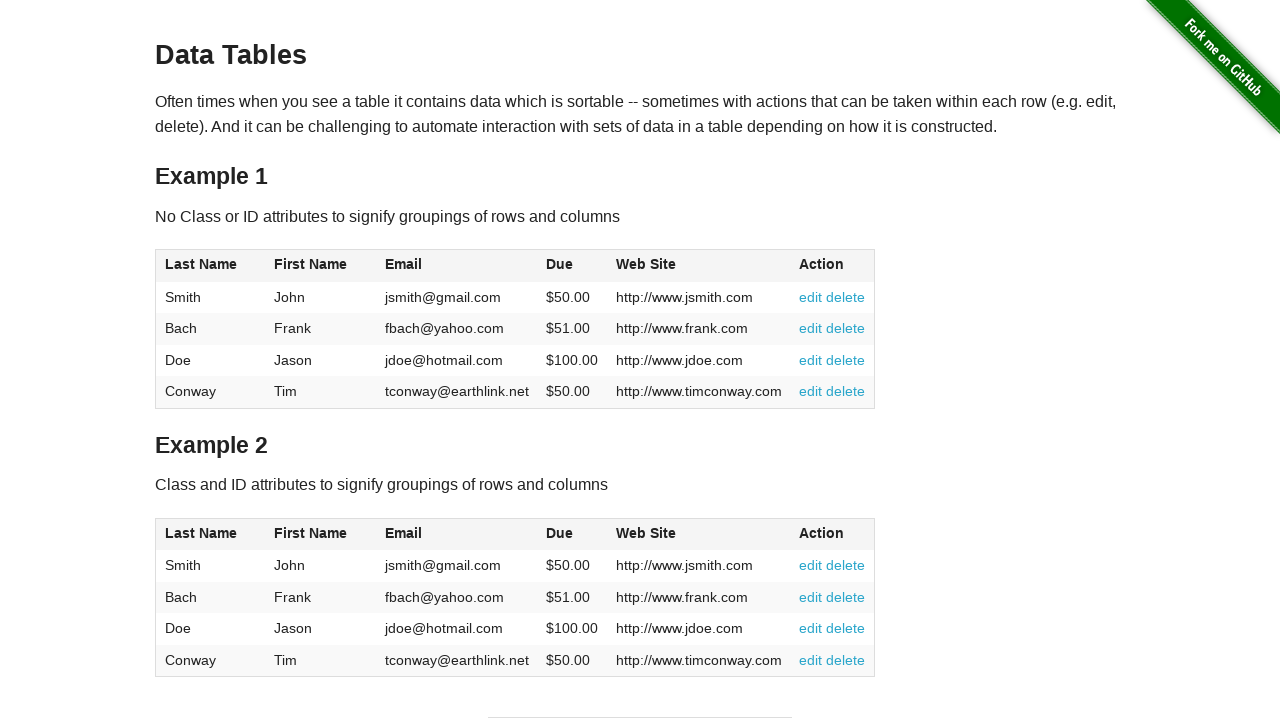

Clicked Due column header in table 2 to sort at (560, 533) on #table2 thead .dues
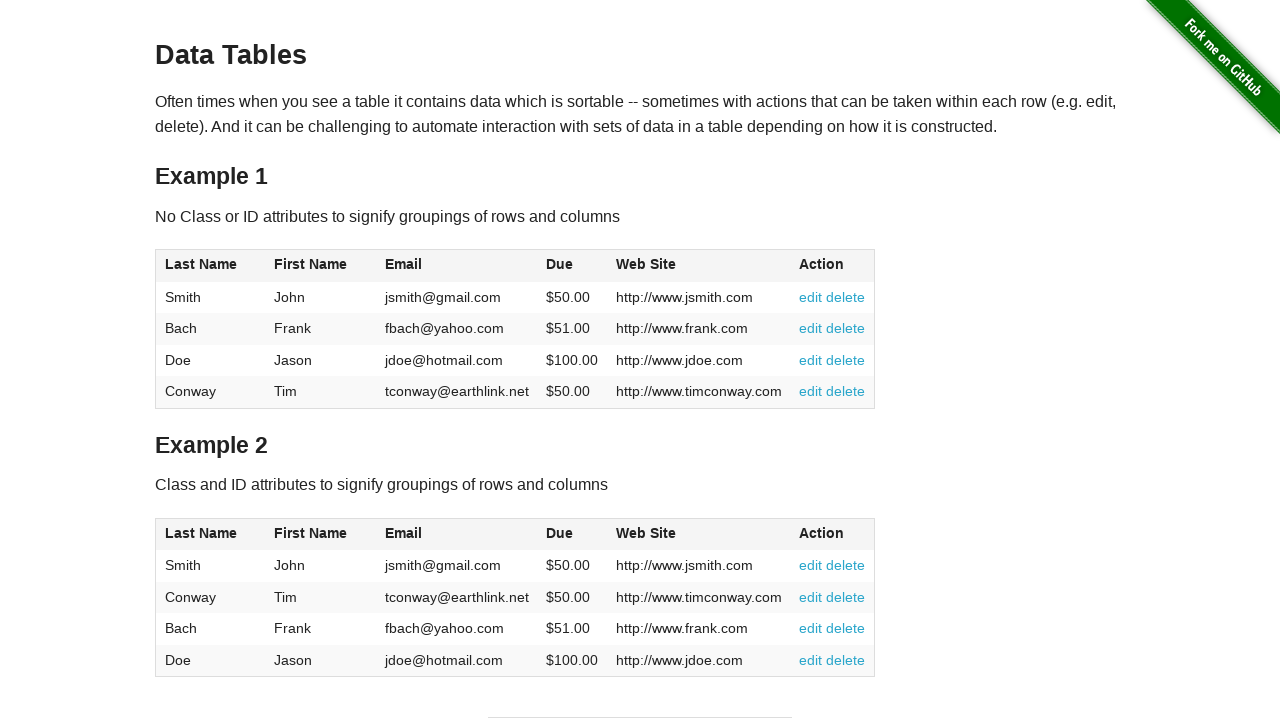

Waited for Due column cells in table 2 to load
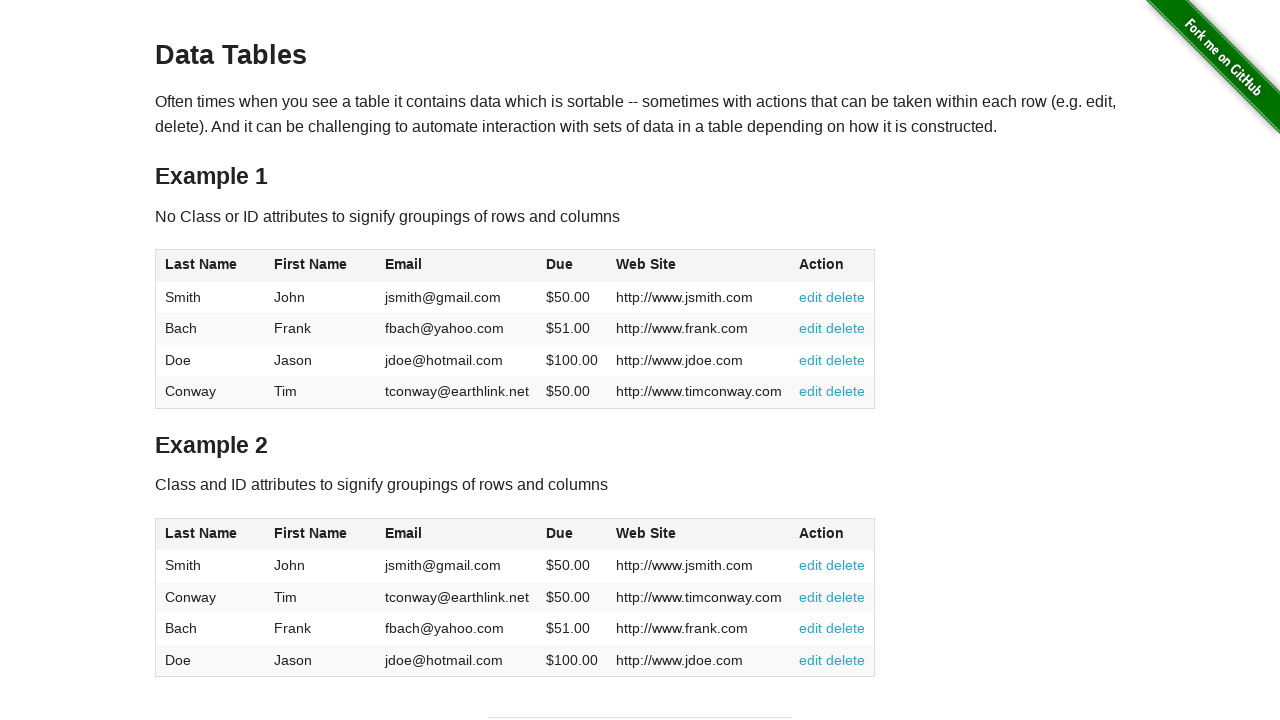

Retrieved all Due column cell elements from table 2
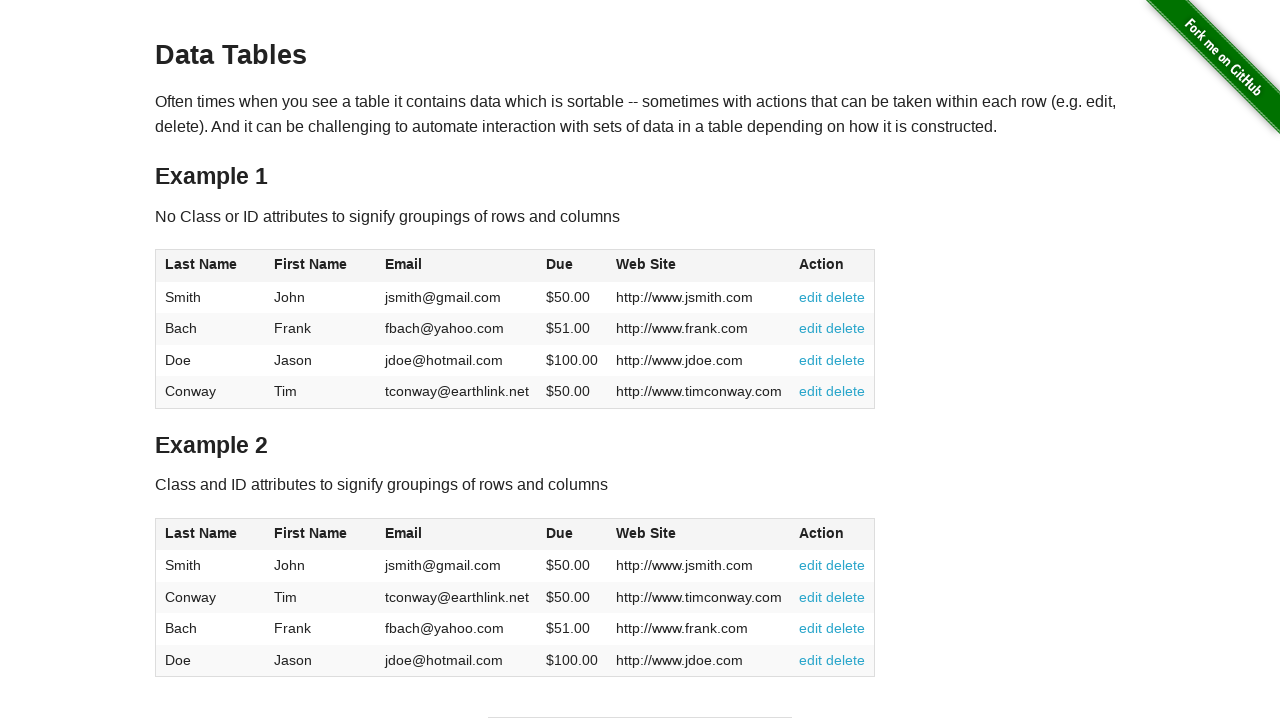

Extracted and parsed all Due column values as floats
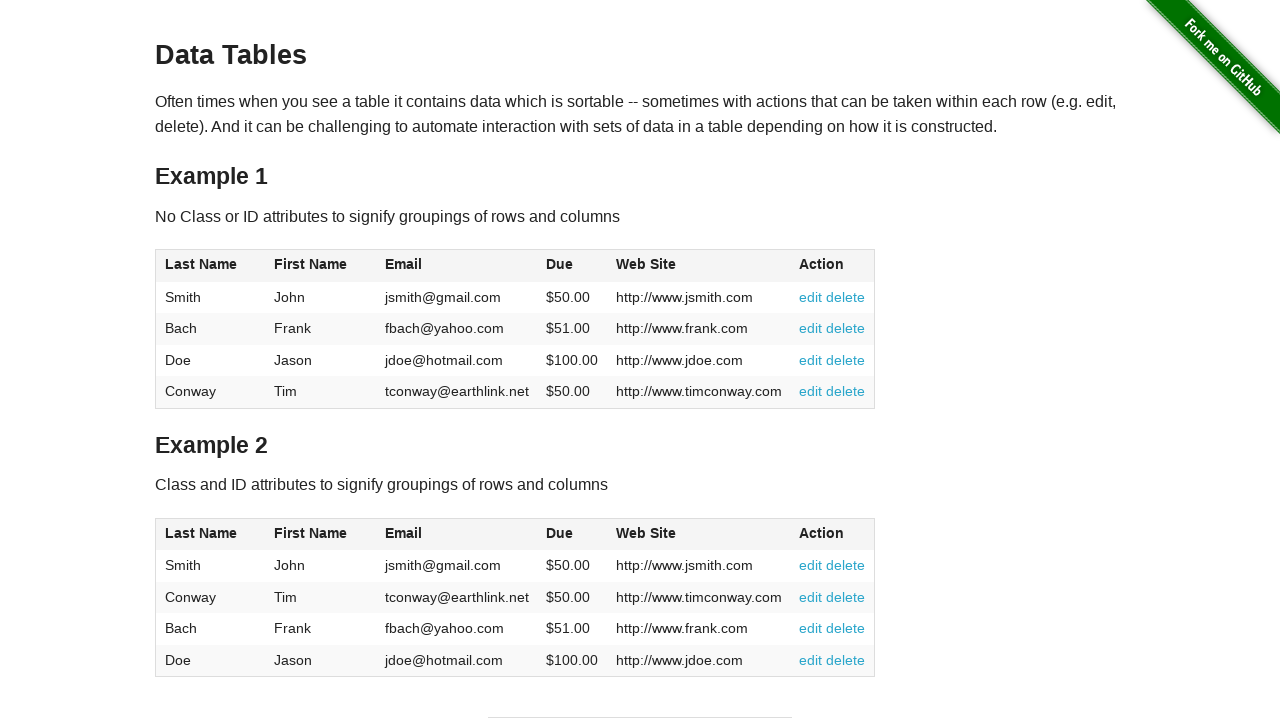

Verified Due column is sorted in ascending order
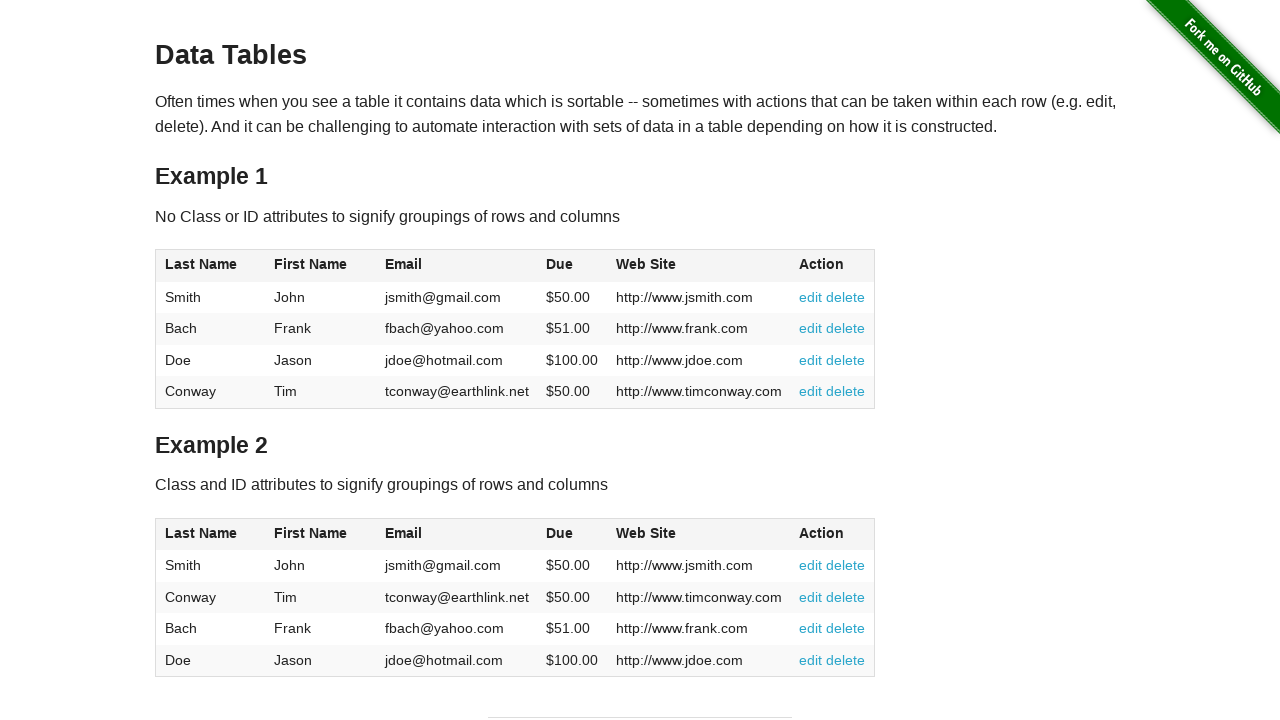

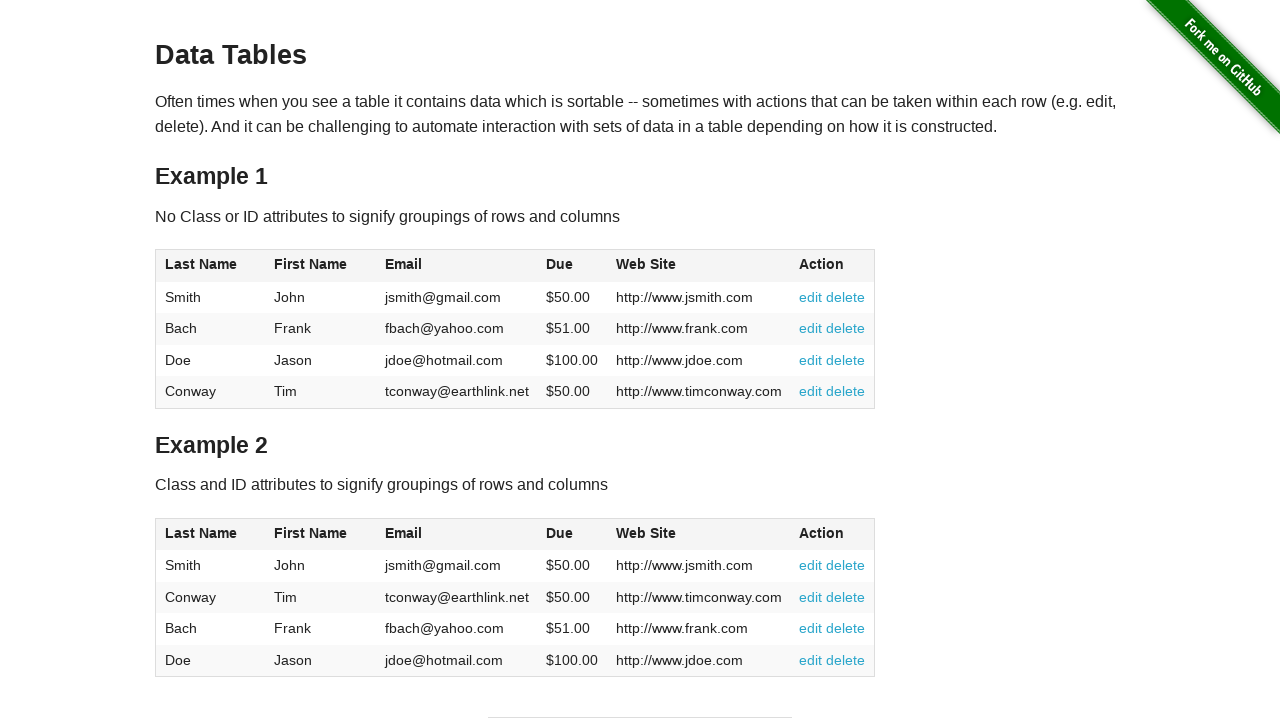